Tests various element locators on a practice form by filling fields and clicking elements

Starting URL: https://objectspy.space/

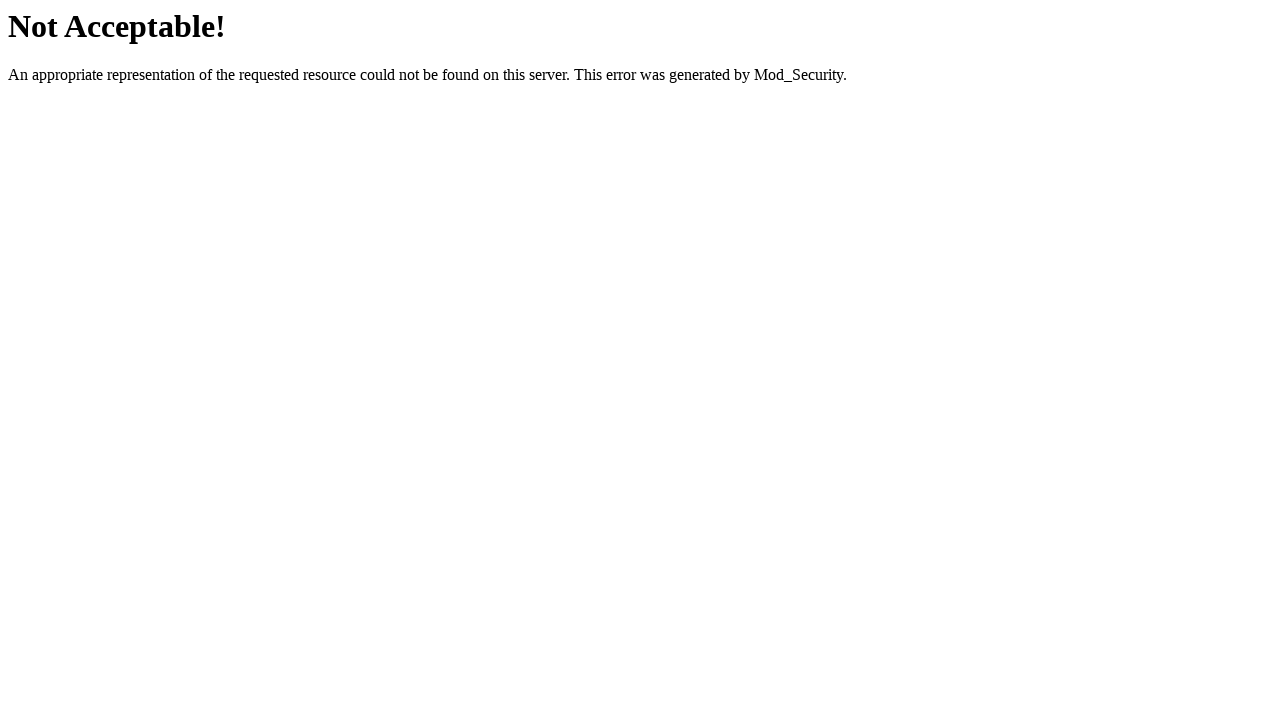

Navigated to TechProEducation test center homepage
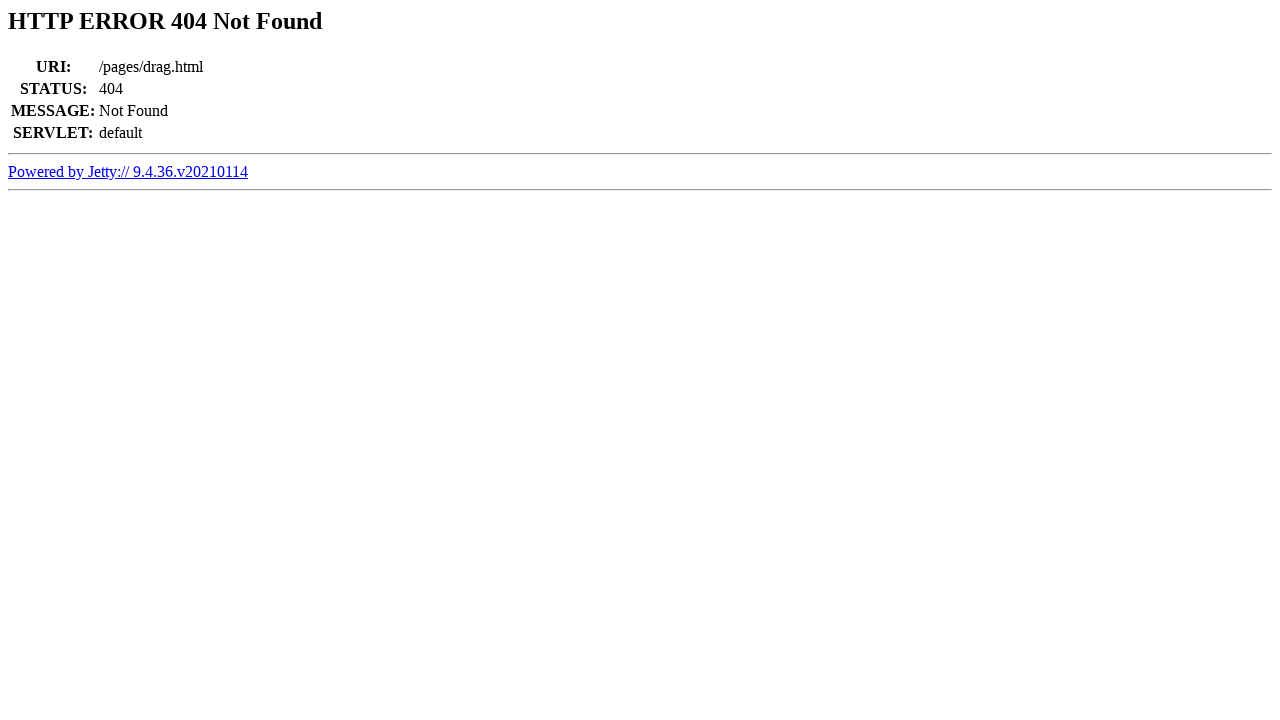

Located the 'Back to TechProEducation.com' button
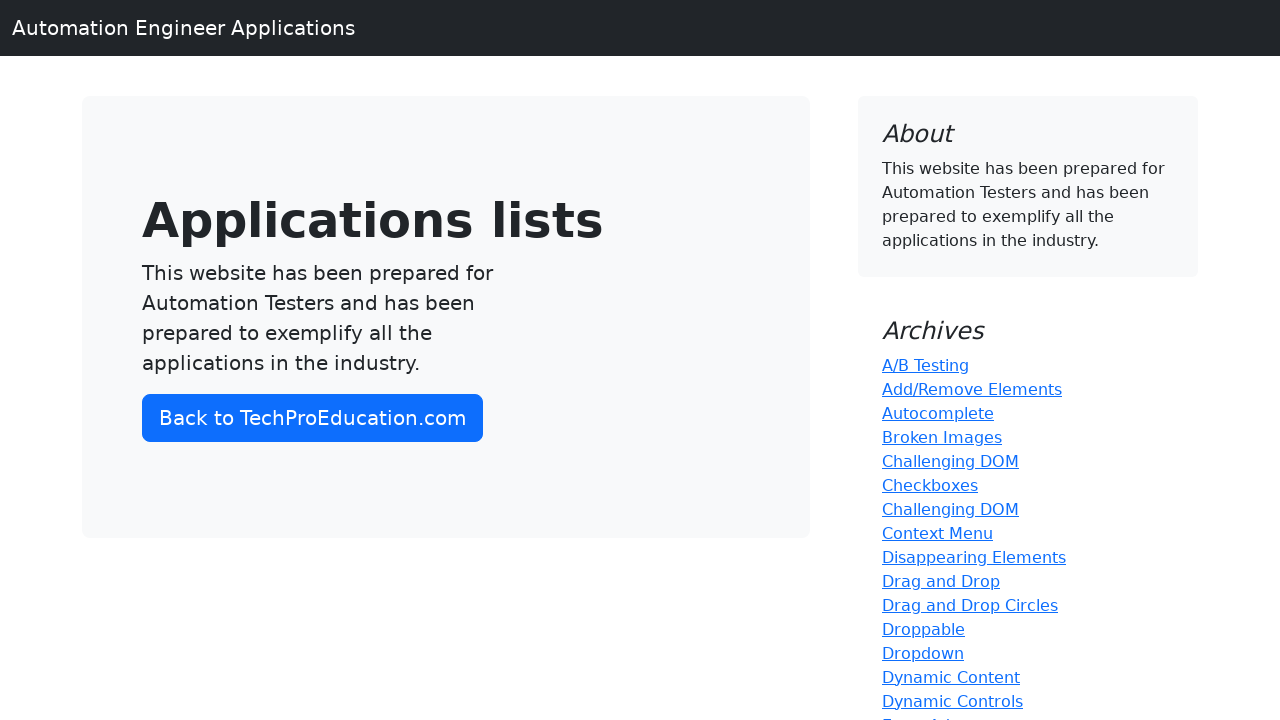

Verified that 'Back to TechProEducation.com' button is enabled
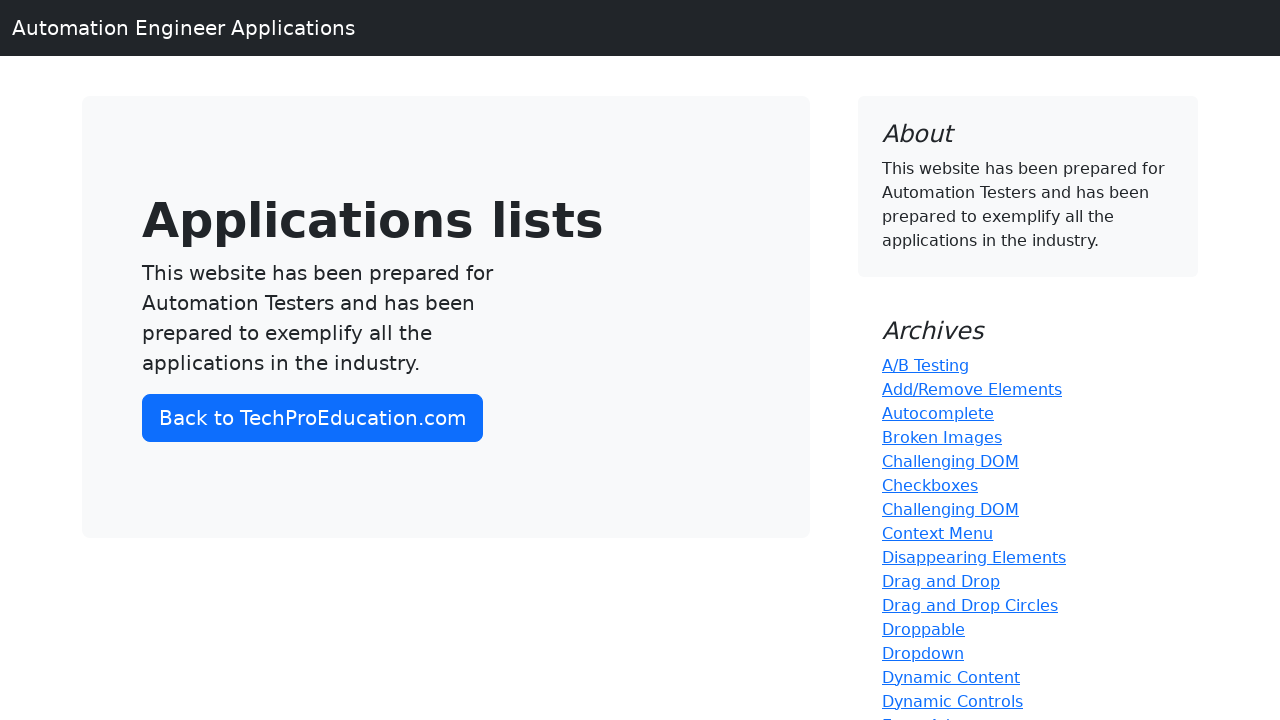

Located the h1 header element
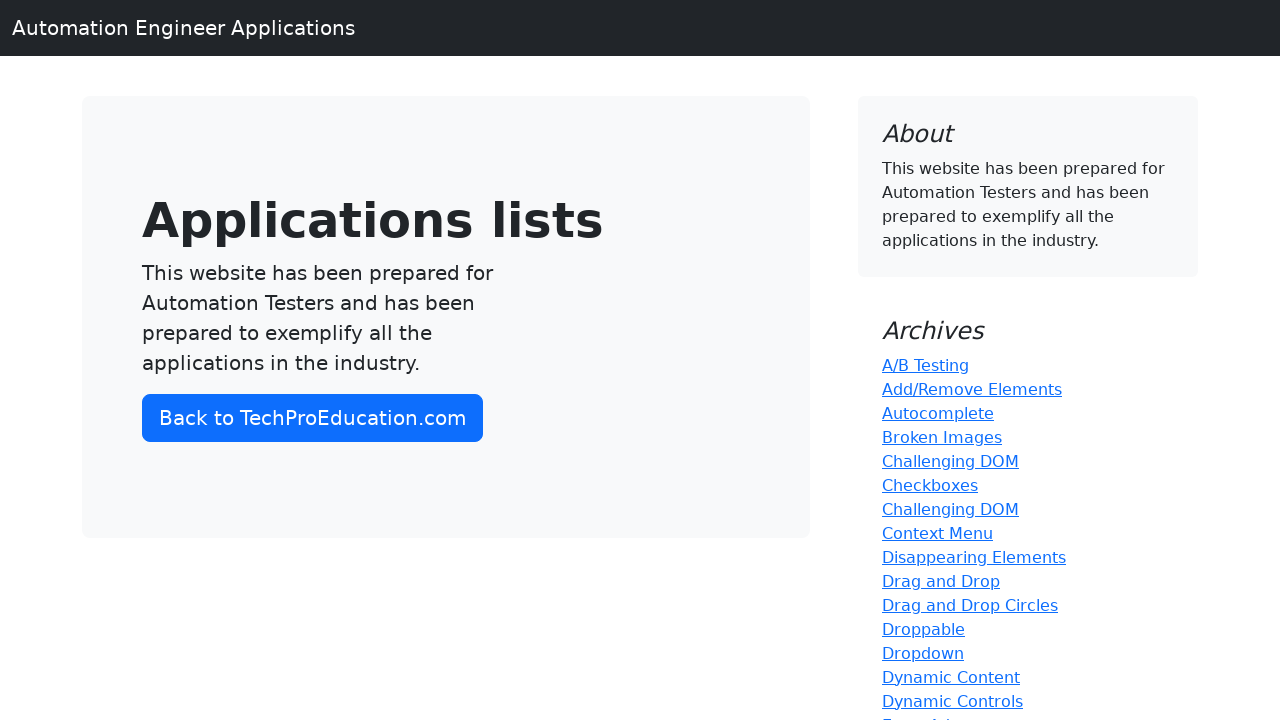

Verified that 'Applications lists' header is visible on the page
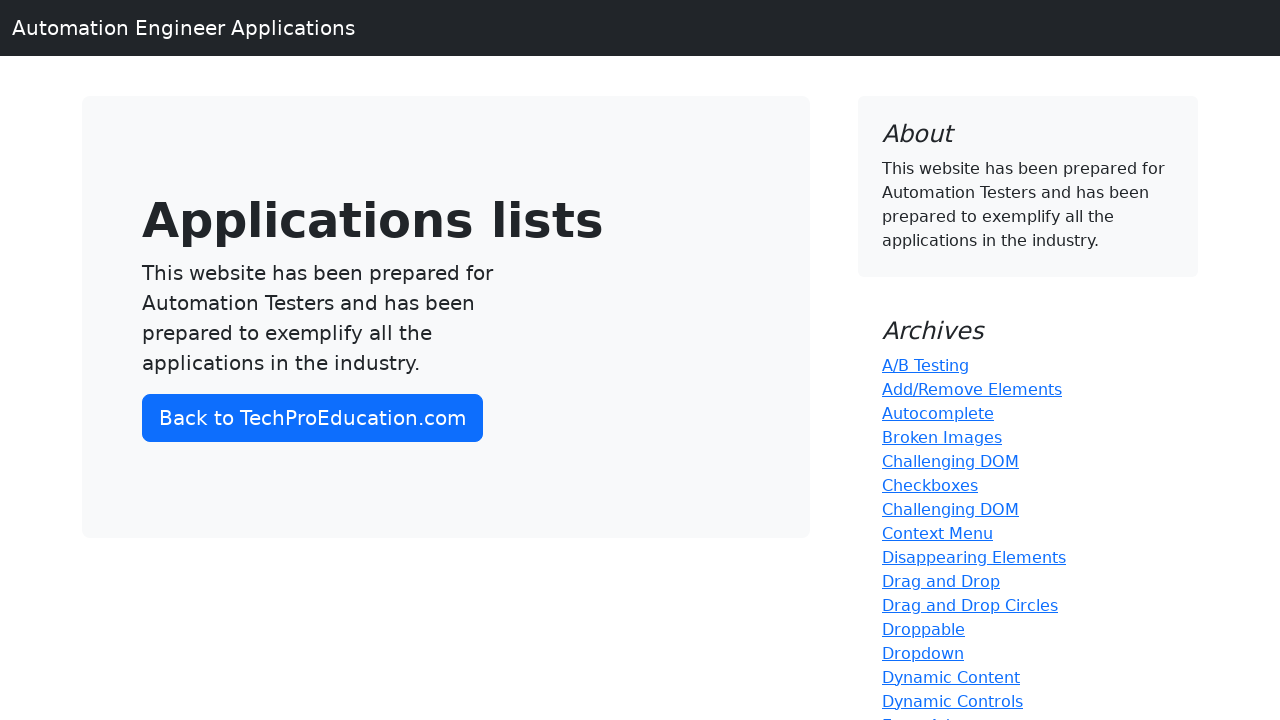

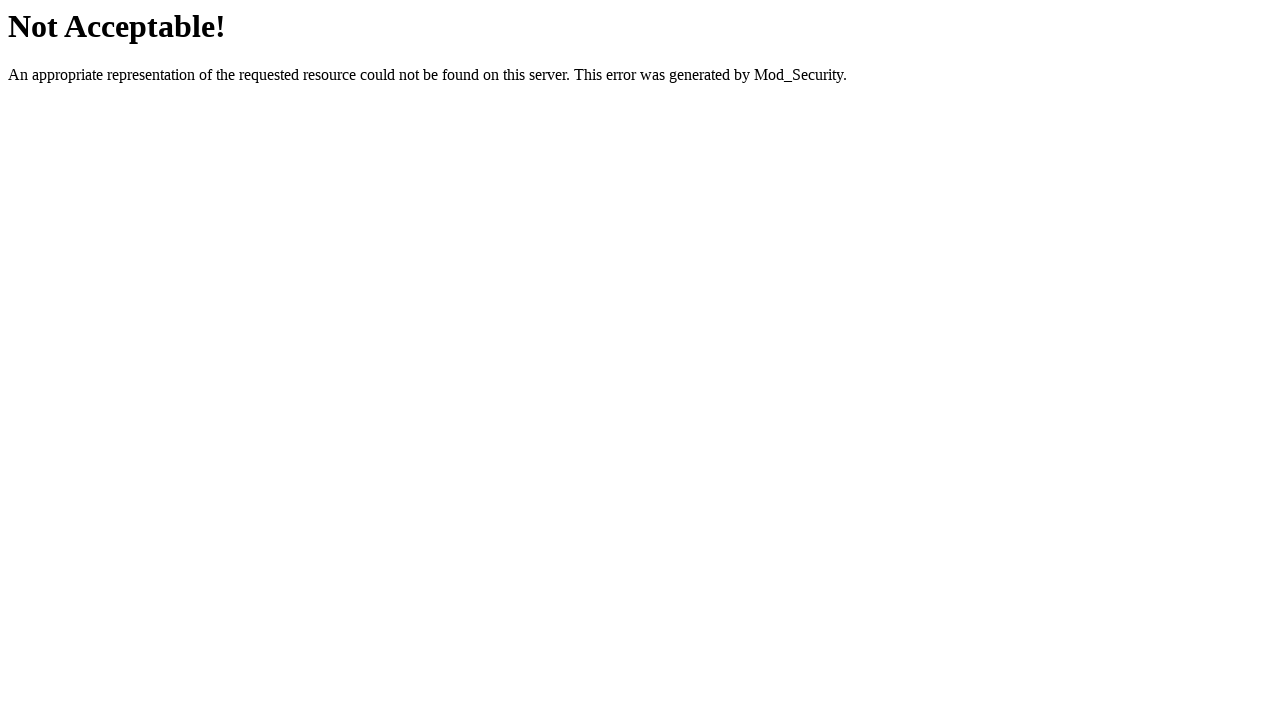